Expands the Table Data section, fills in Caption and Id fields with custom values, and refreshes the table to apply the changes.

Starting URL: https://testpages.herokuapp.com/styled/tag/dynamic-table.html

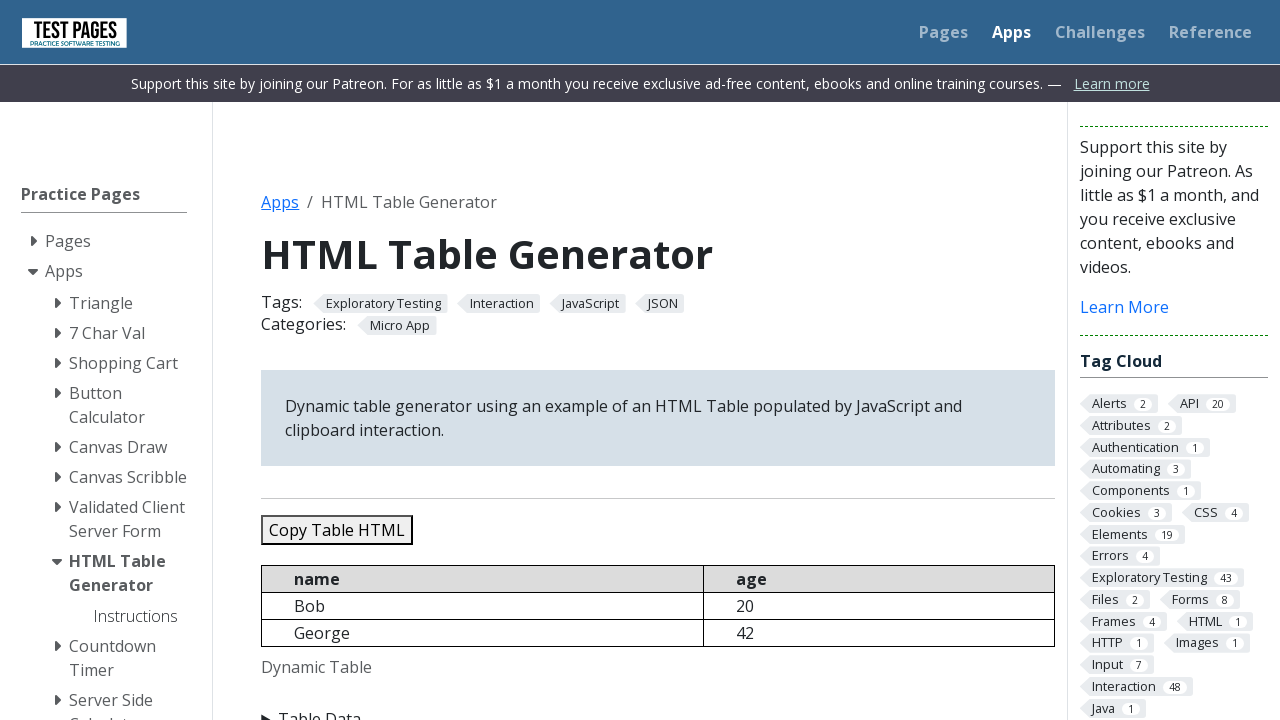

Clicked on Table Data section to expand it at (658, 708) on xpath=//summary[text()='Table Data']
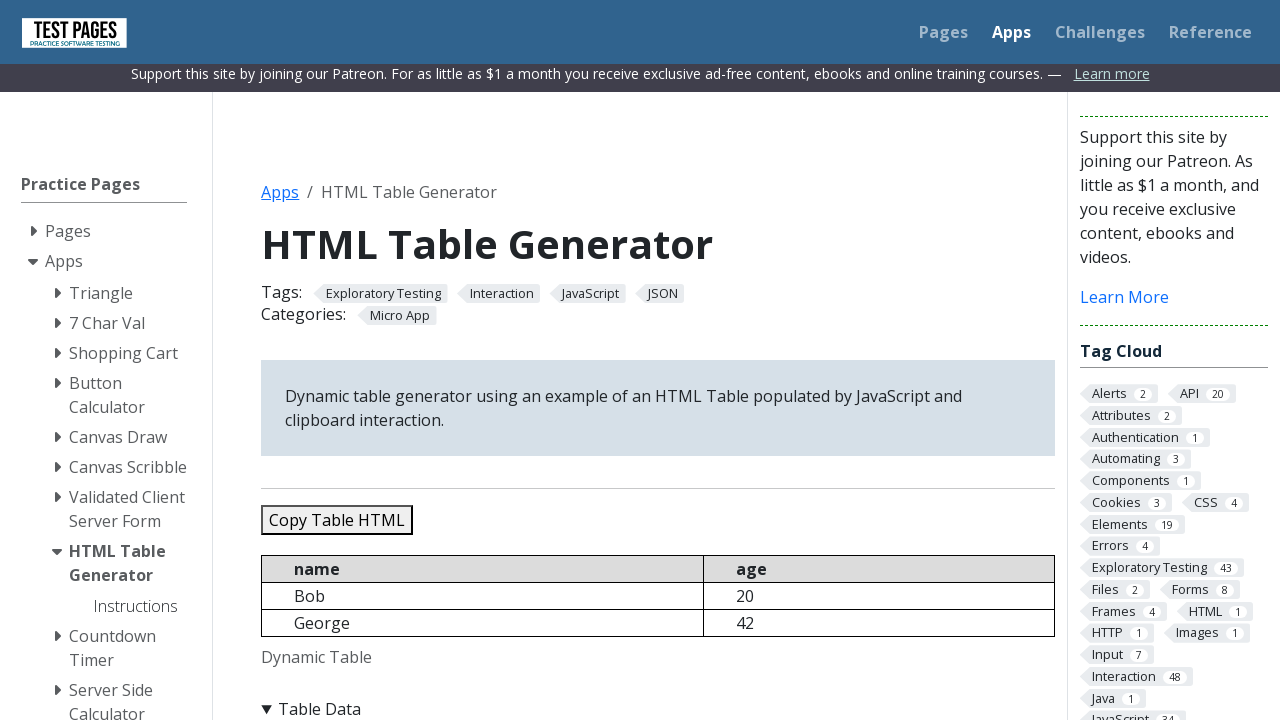

Clicked on Caption field at (421, 360) on #caption
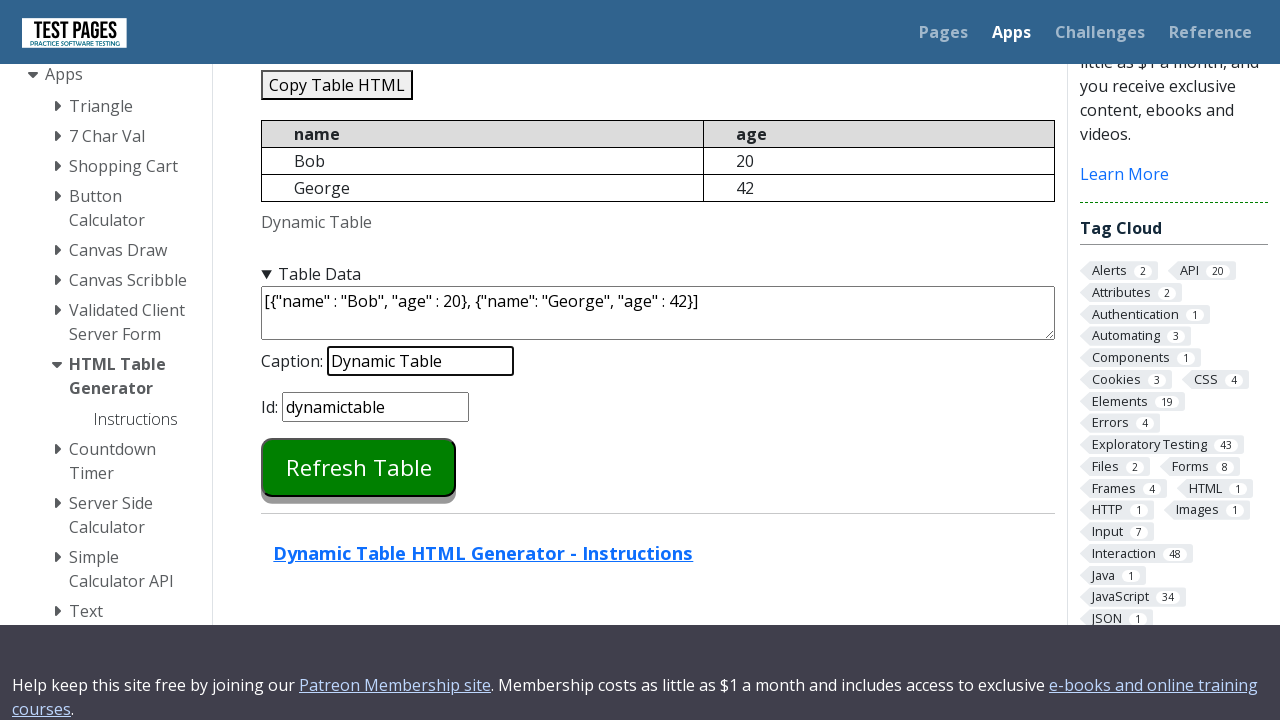

Cleared Caption field on #caption
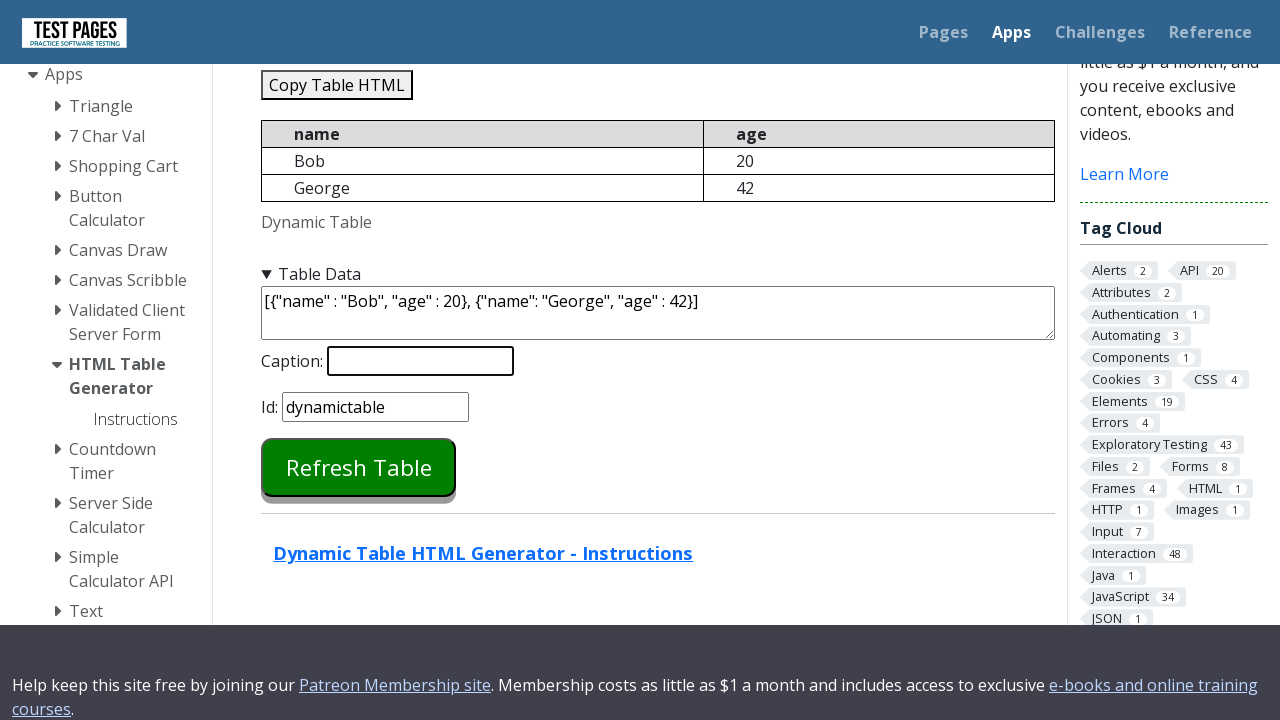

Filled Caption field with 'Alina' on #caption
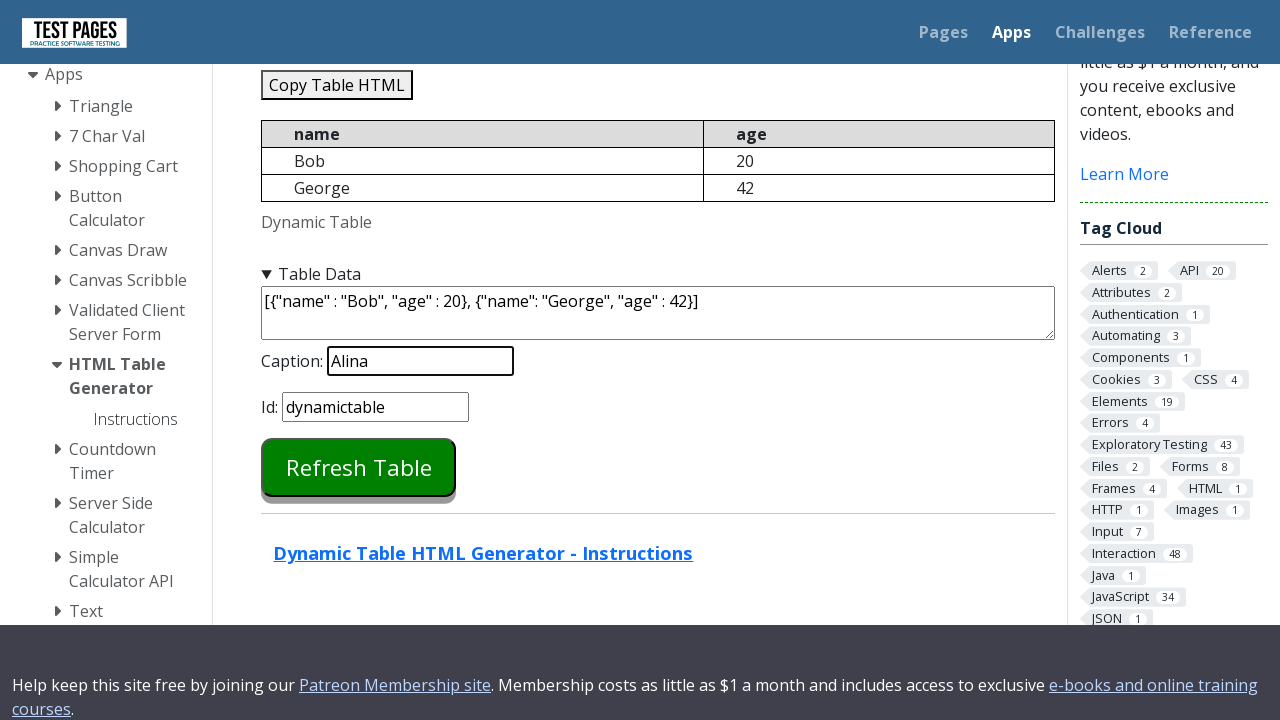

Clicked on Id field at (376, 406) on #tableid
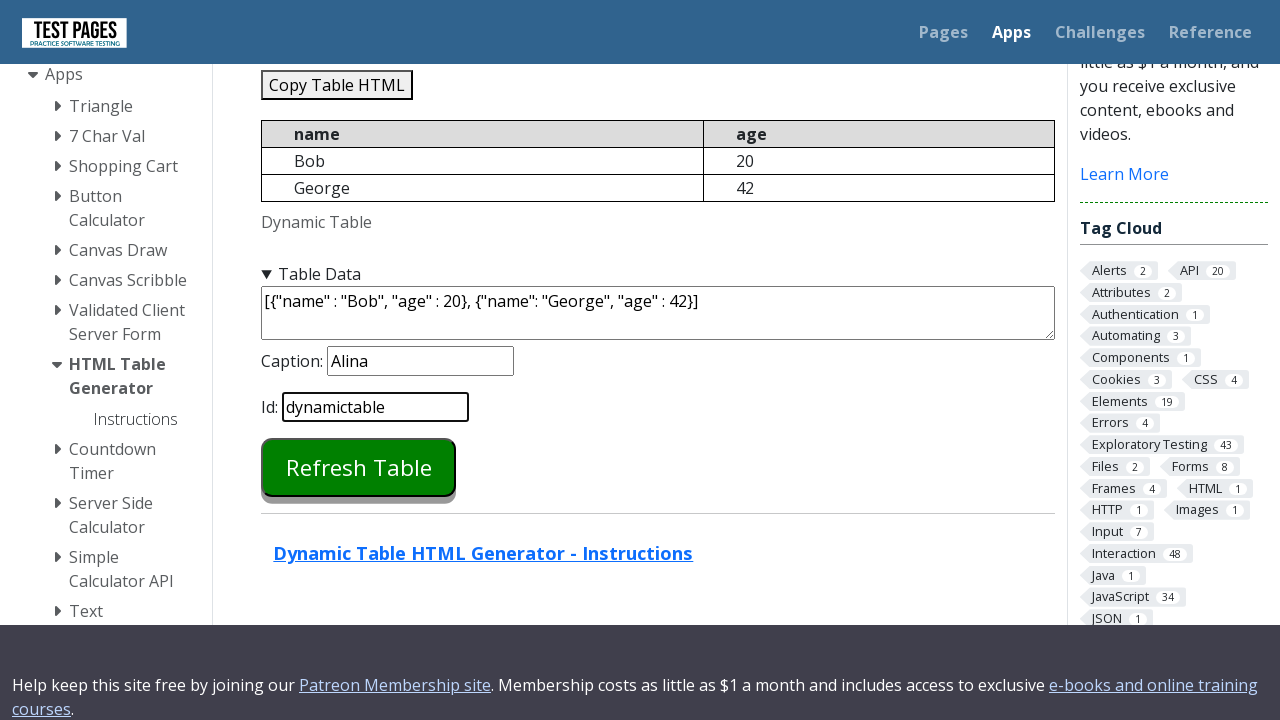

Cleared Id field on #tableid
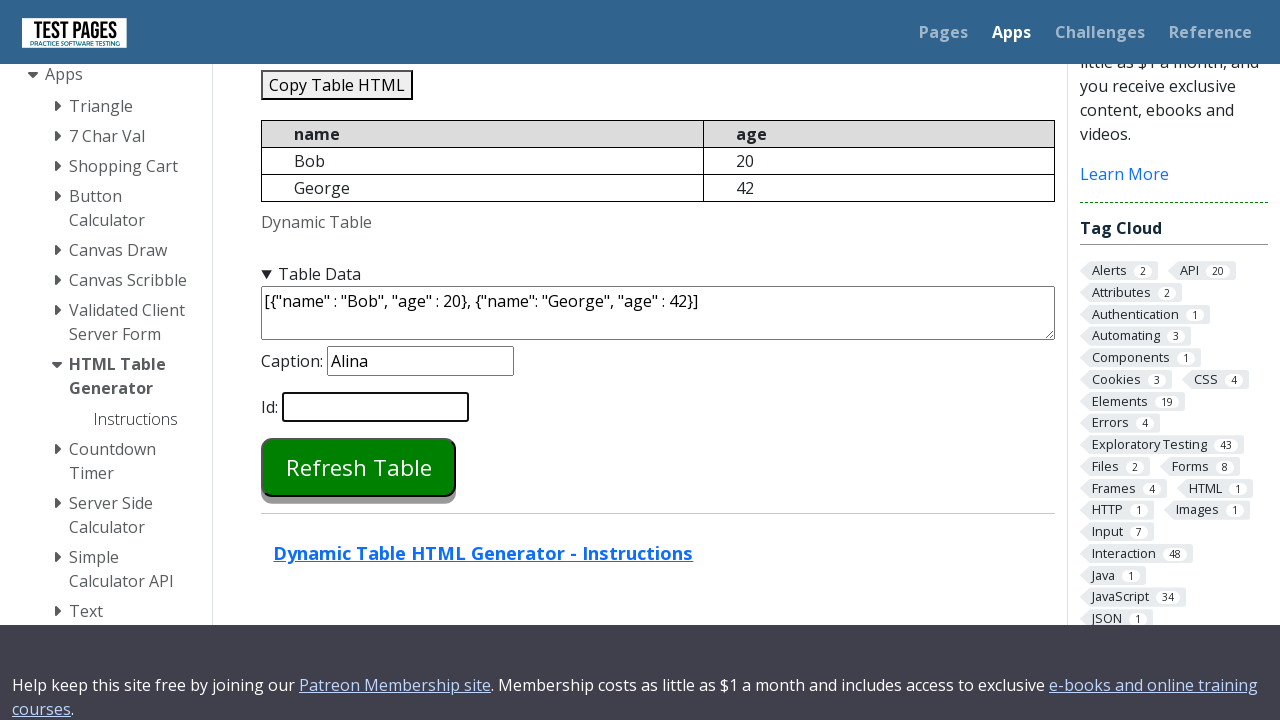

Filled Id field with '123' on #tableid
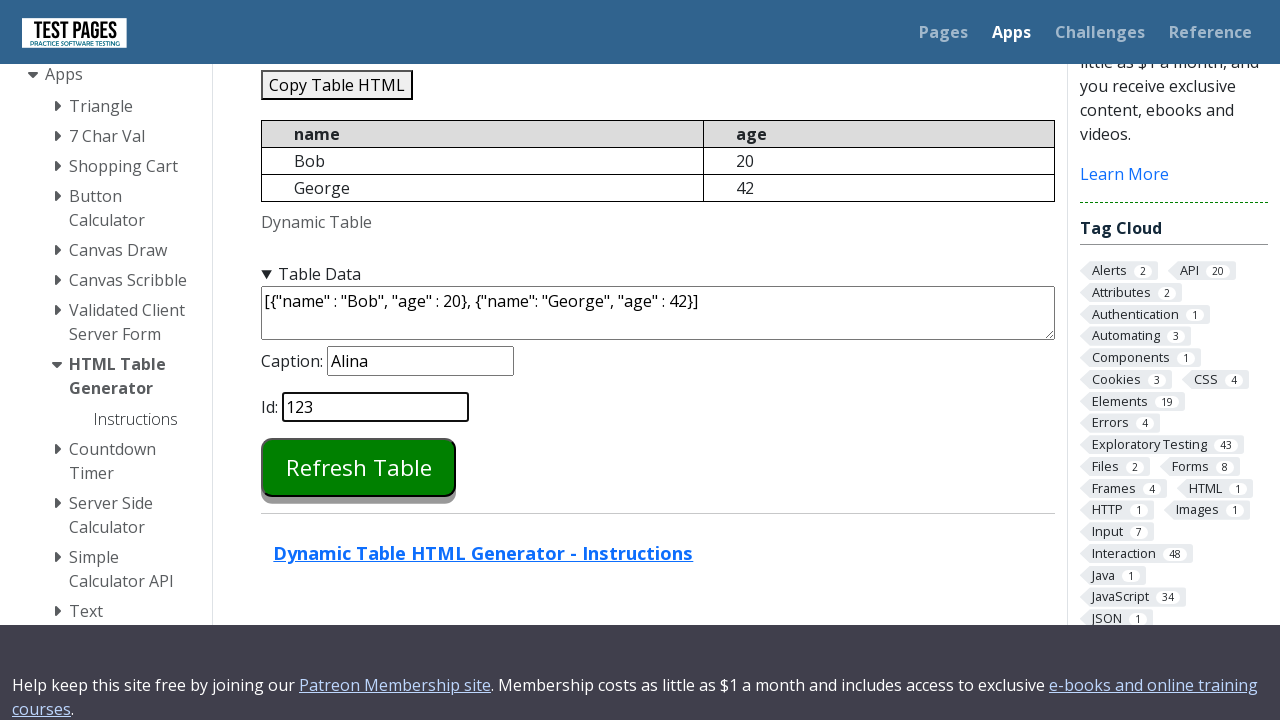

Clicked Refresh Table button to apply changes at (359, 467) on #refreshtable
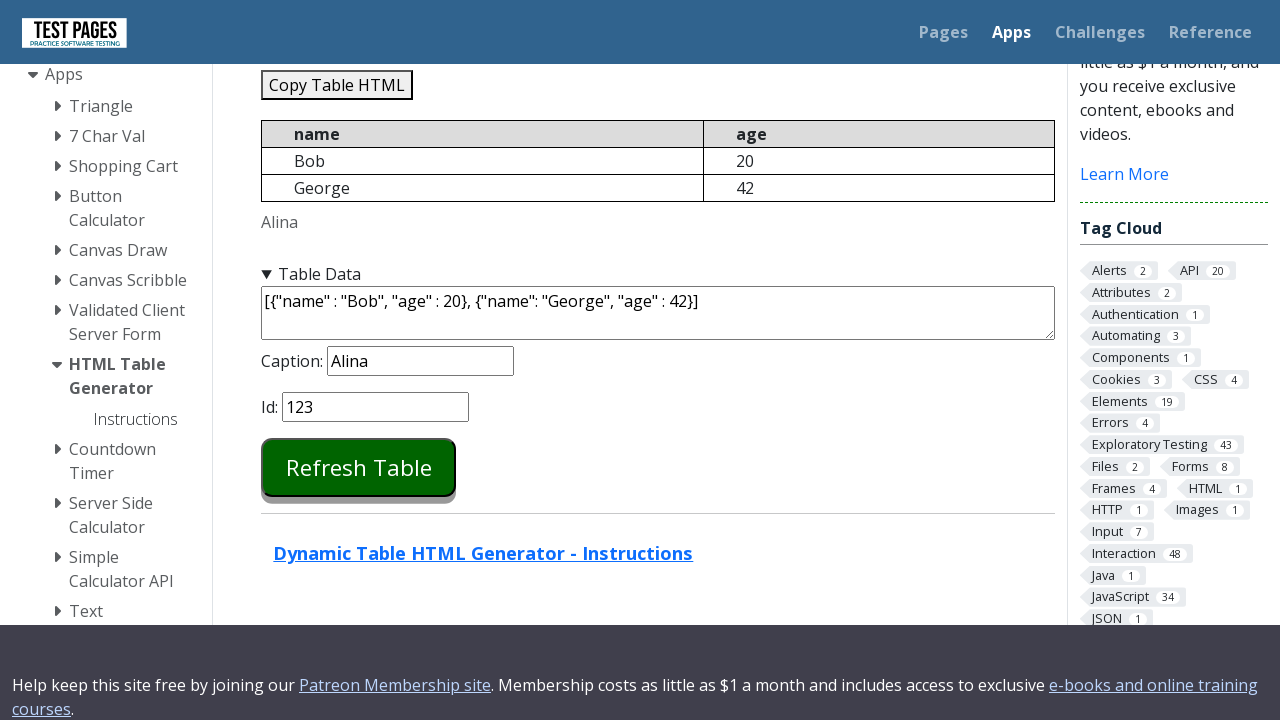

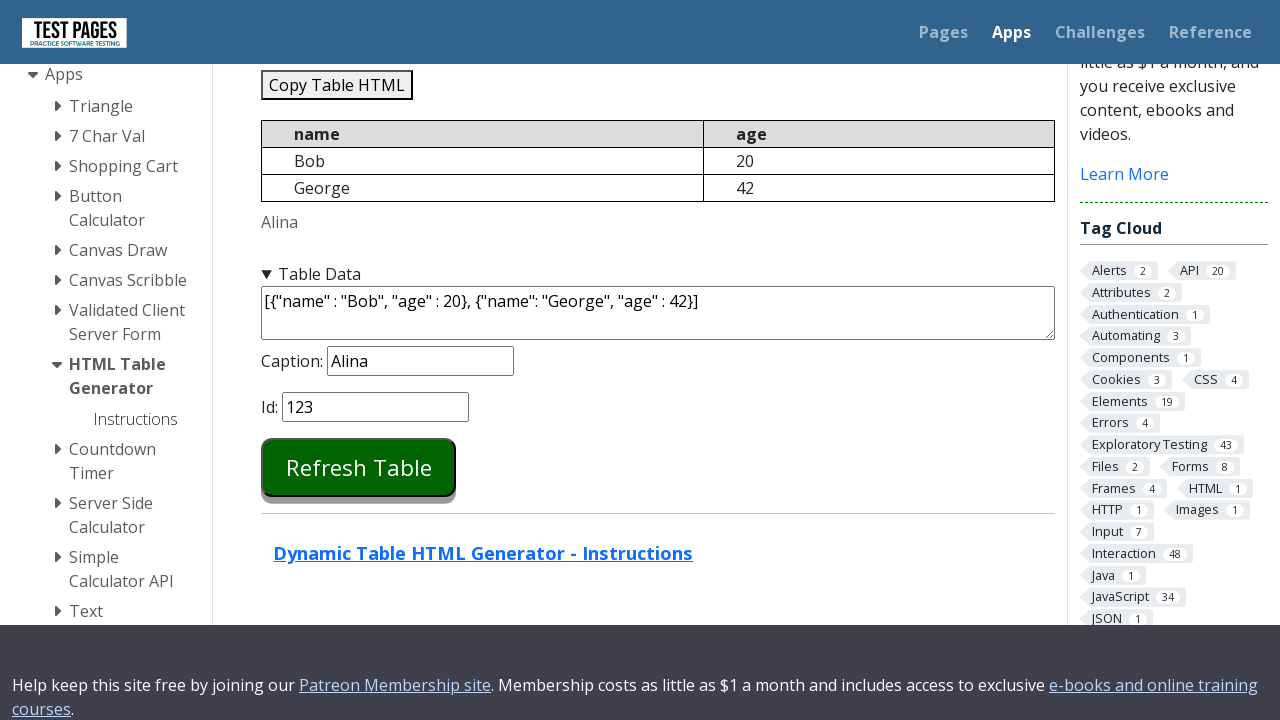